Tests checkbox functionality by verifying initial state, clicking a checkbox, and validating the selection state changes

Starting URL: https://rahulshettyacademy.com/dropdownsPractise/

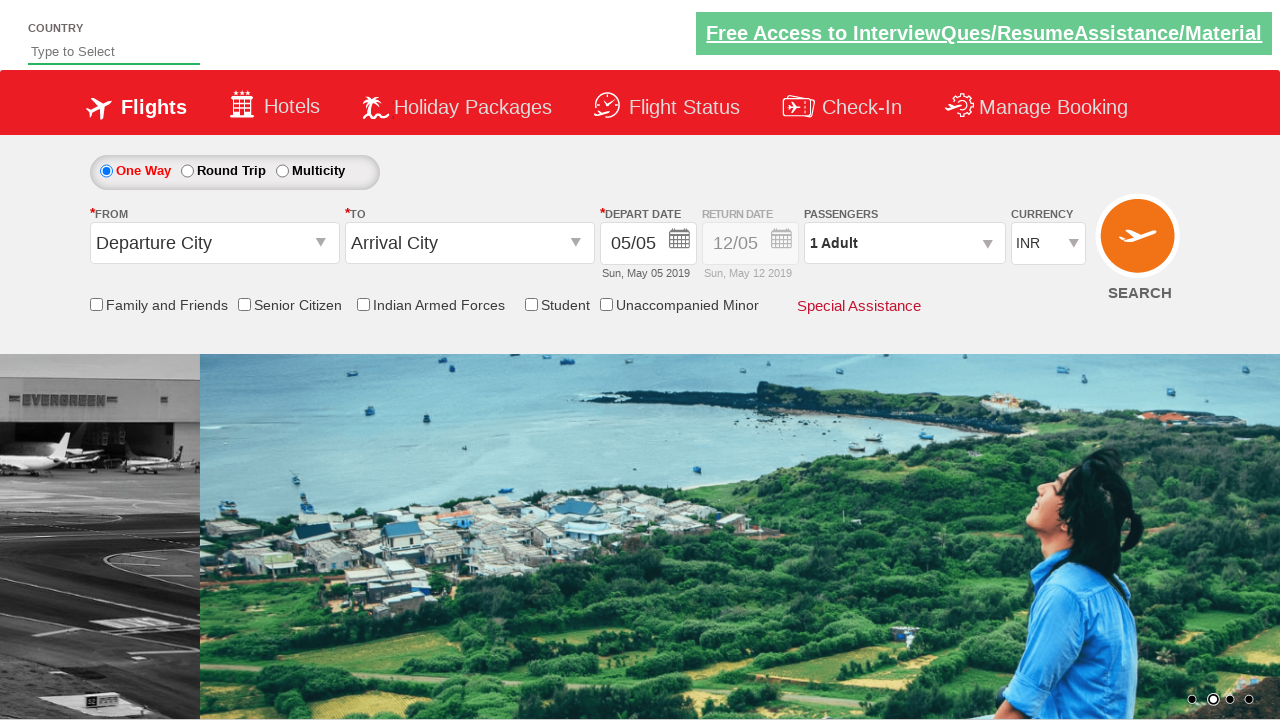

Verified Senior Citizen Discount checkbox is initially unchecked
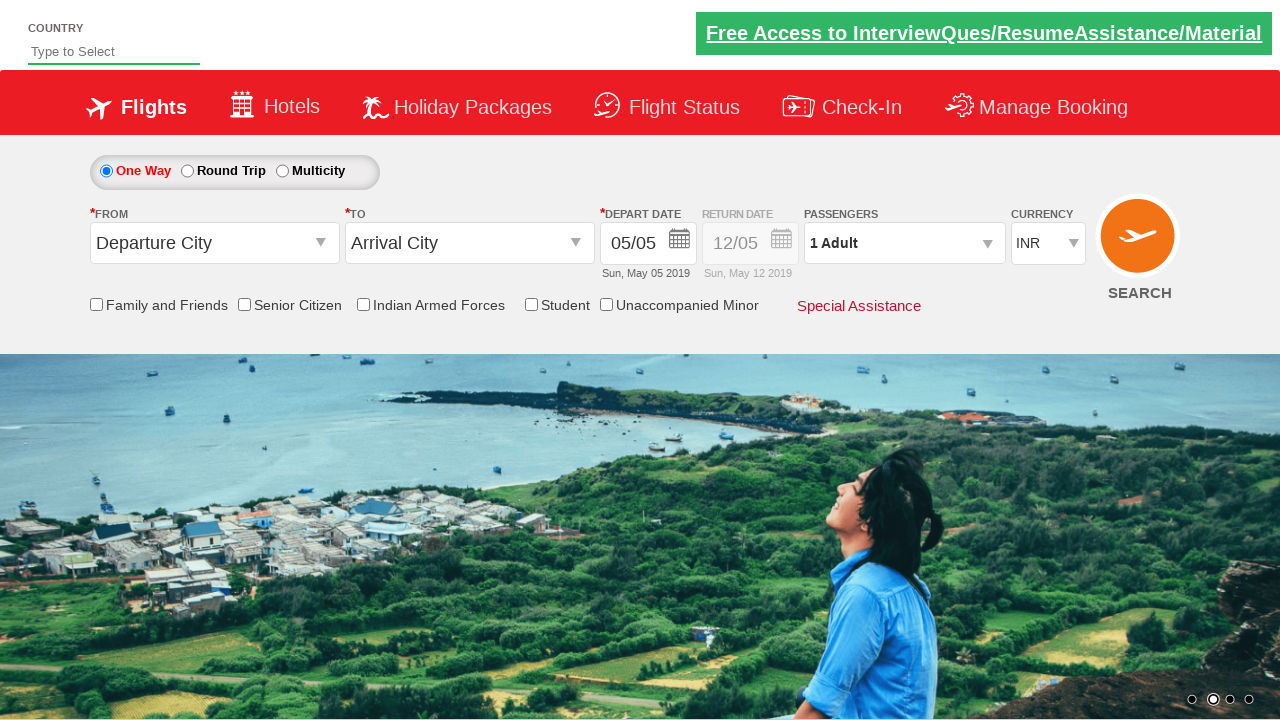

Clicked Senior Citizen Discount checkbox at (244, 304) on input[id*='SeniorCitizenDiscount']
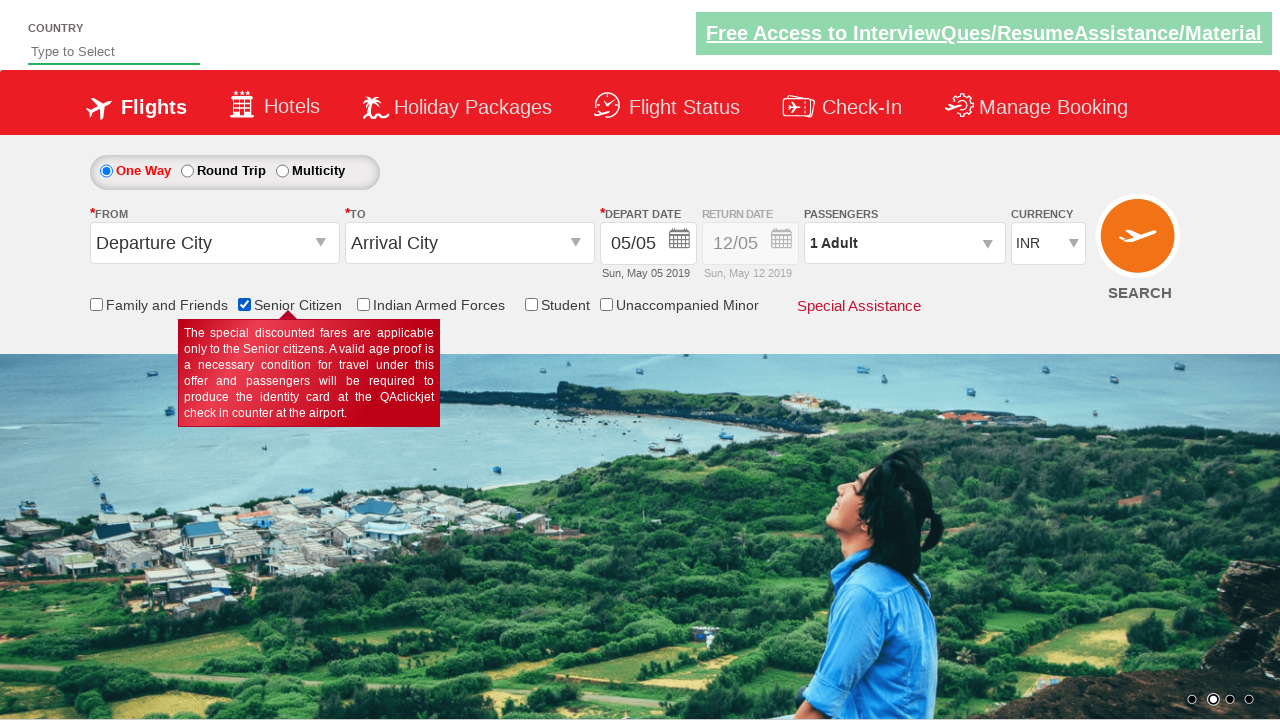

Verified Senior Citizen Discount checkbox is now checked
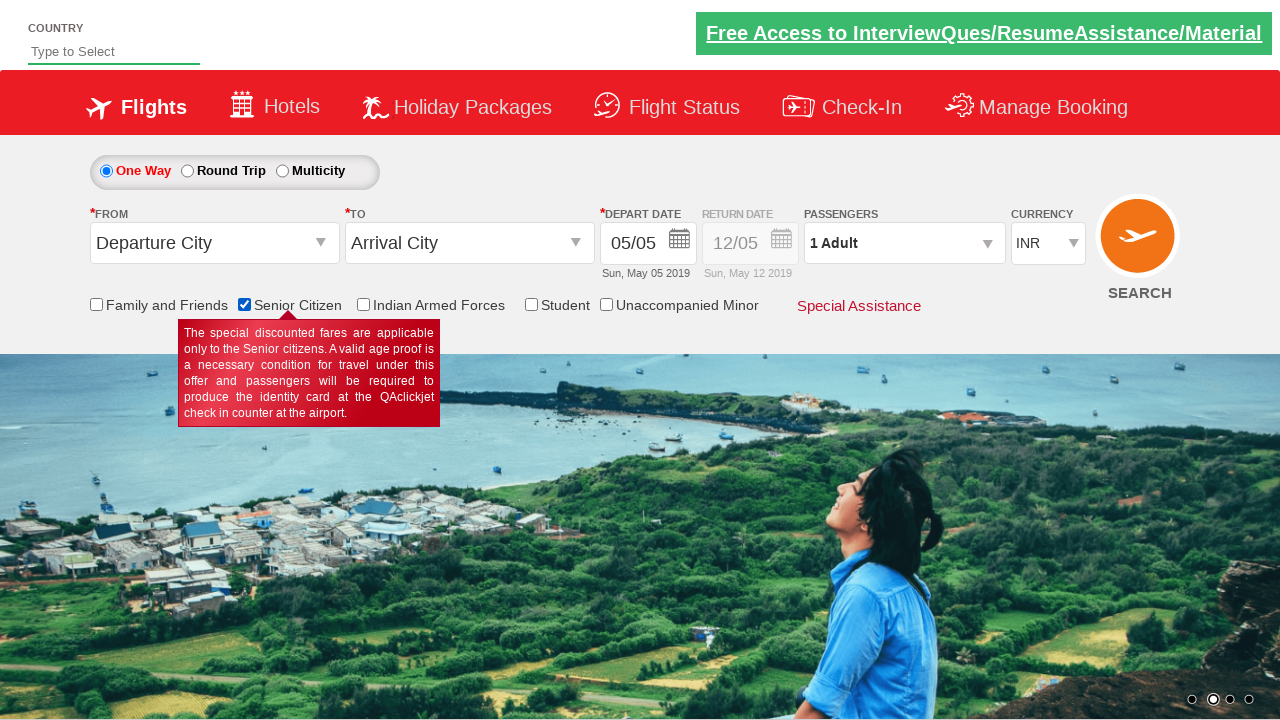

Verified total checkbox count is 6
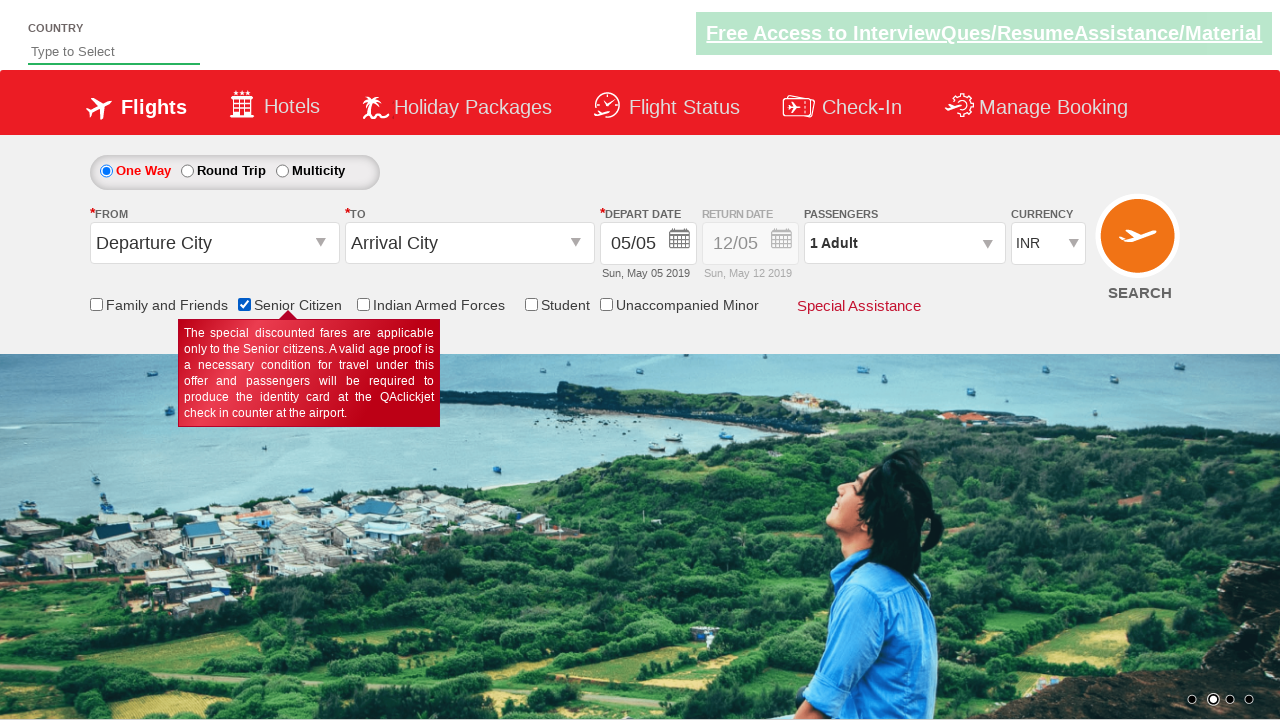

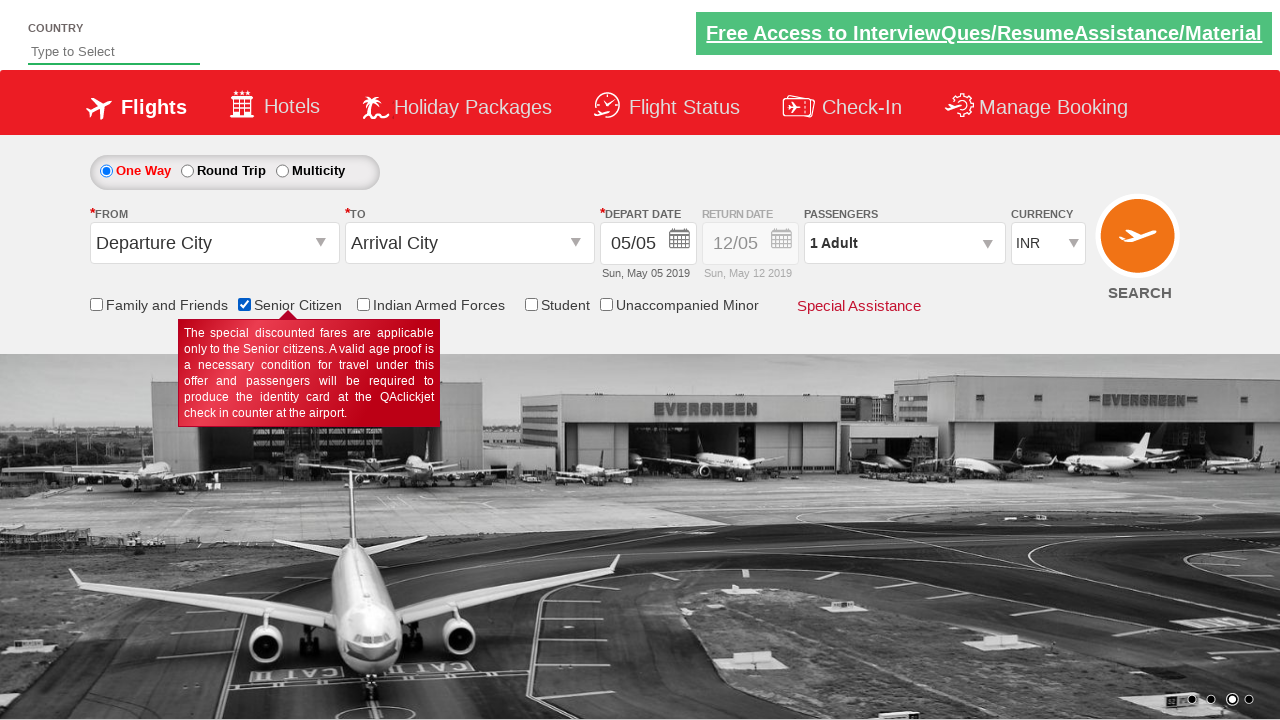